Tests JavaScript alert functionality by clicking a button that triggers a JS alert and verifying the alert text matches the expected message.

Starting URL: http://przyklady.javastart.pl:8095/javascript_alerts

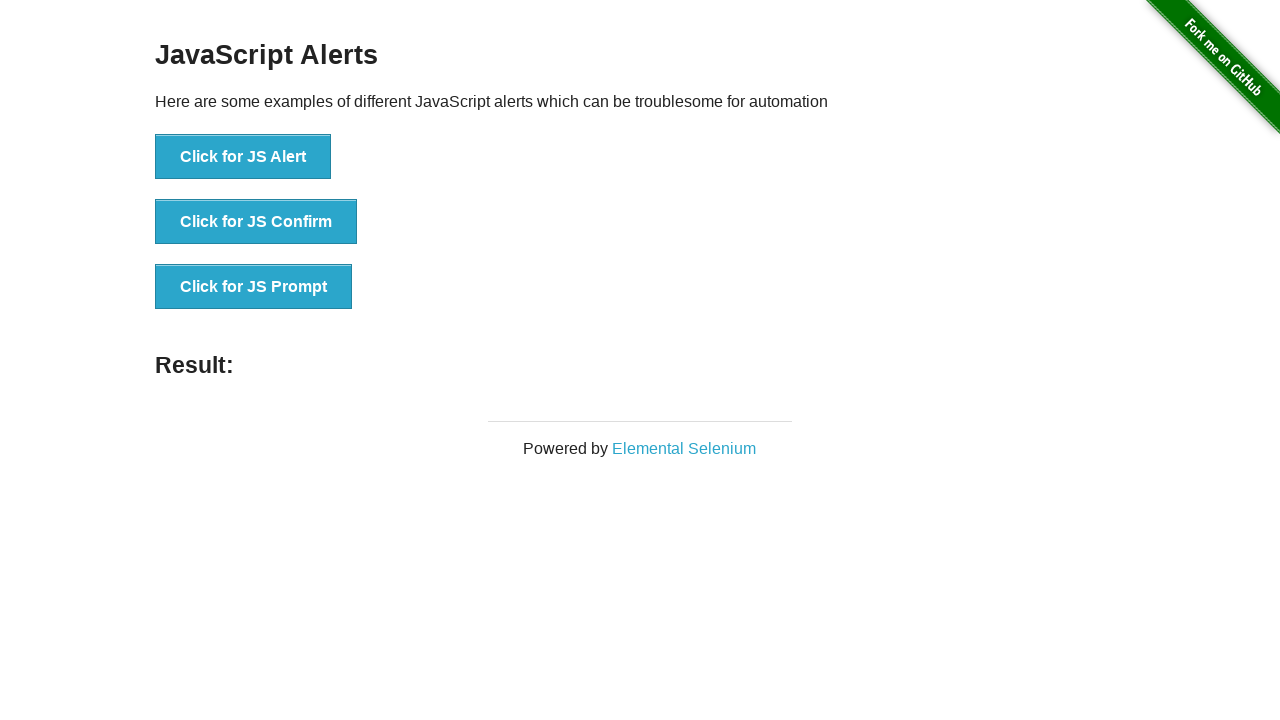

Navigated to JavaScript alerts test page
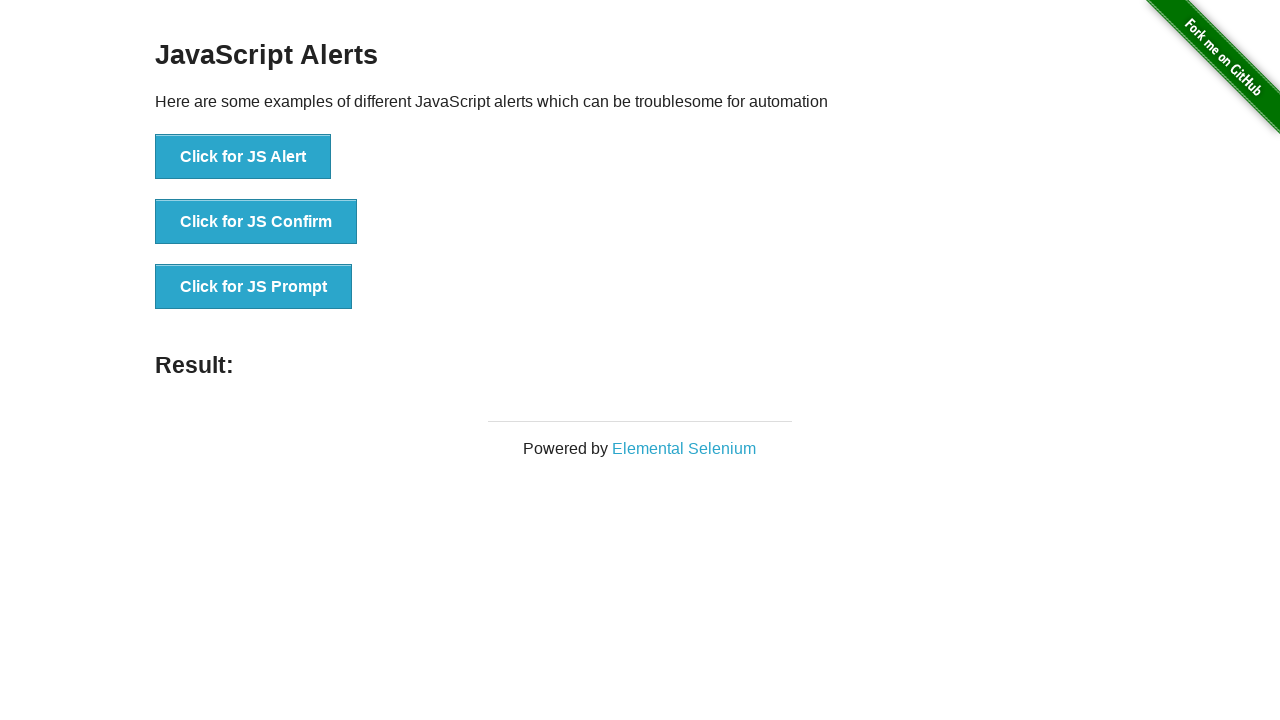

Clicked the 'Click for JS Alert' button at (243, 157) on button:has-text('Click for JS Alert')
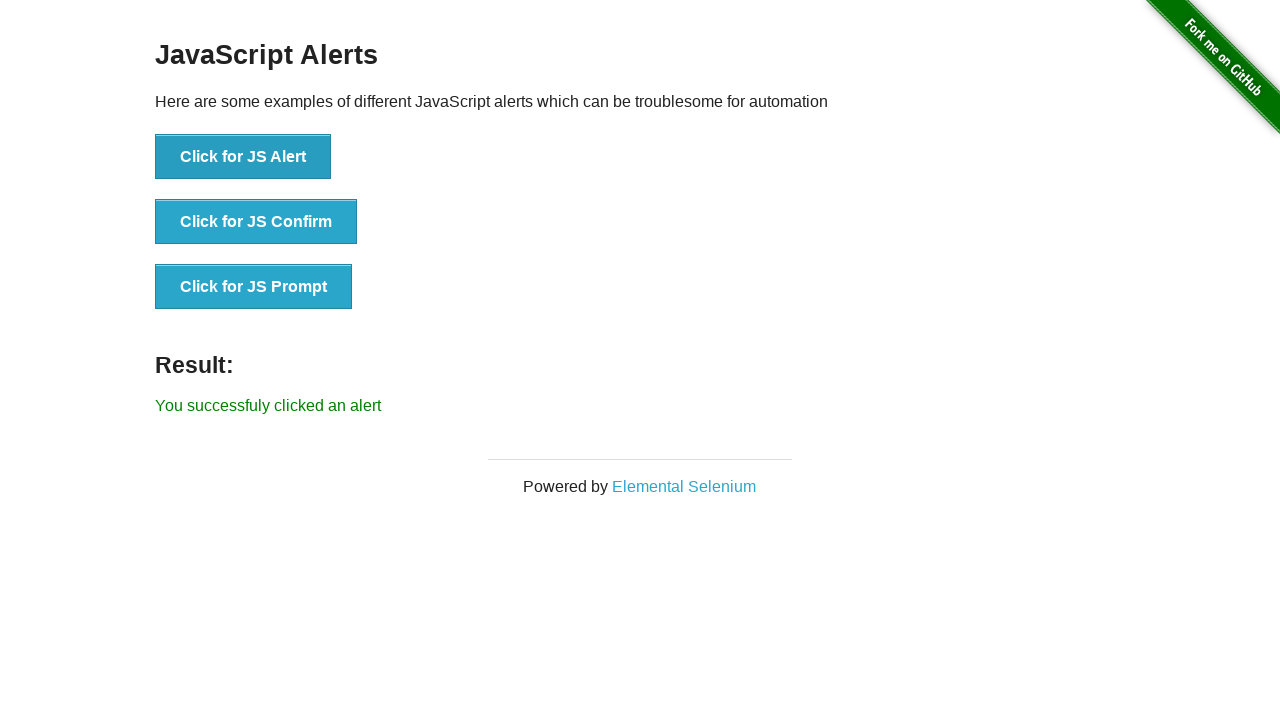

Set up dialog event handler to accept alerts
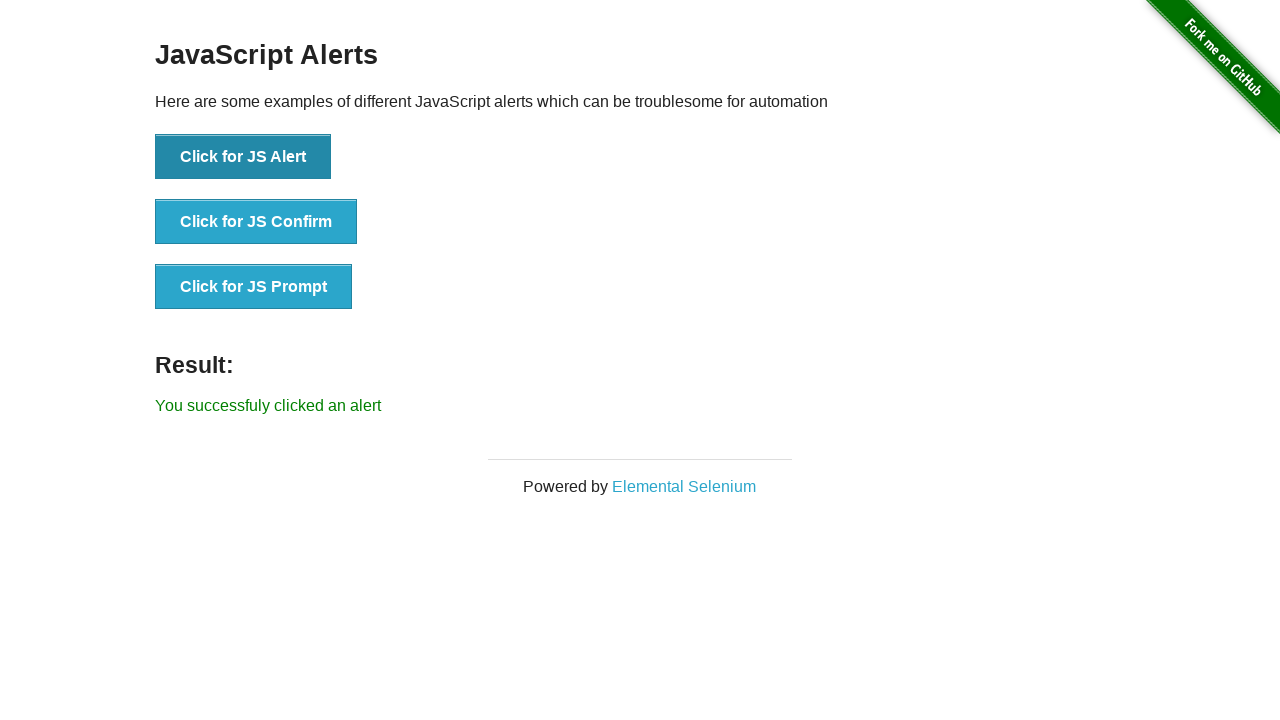

Clicked JS Alert button and captured dialog event at (243, 157) on button:has-text('Click for JS Alert')
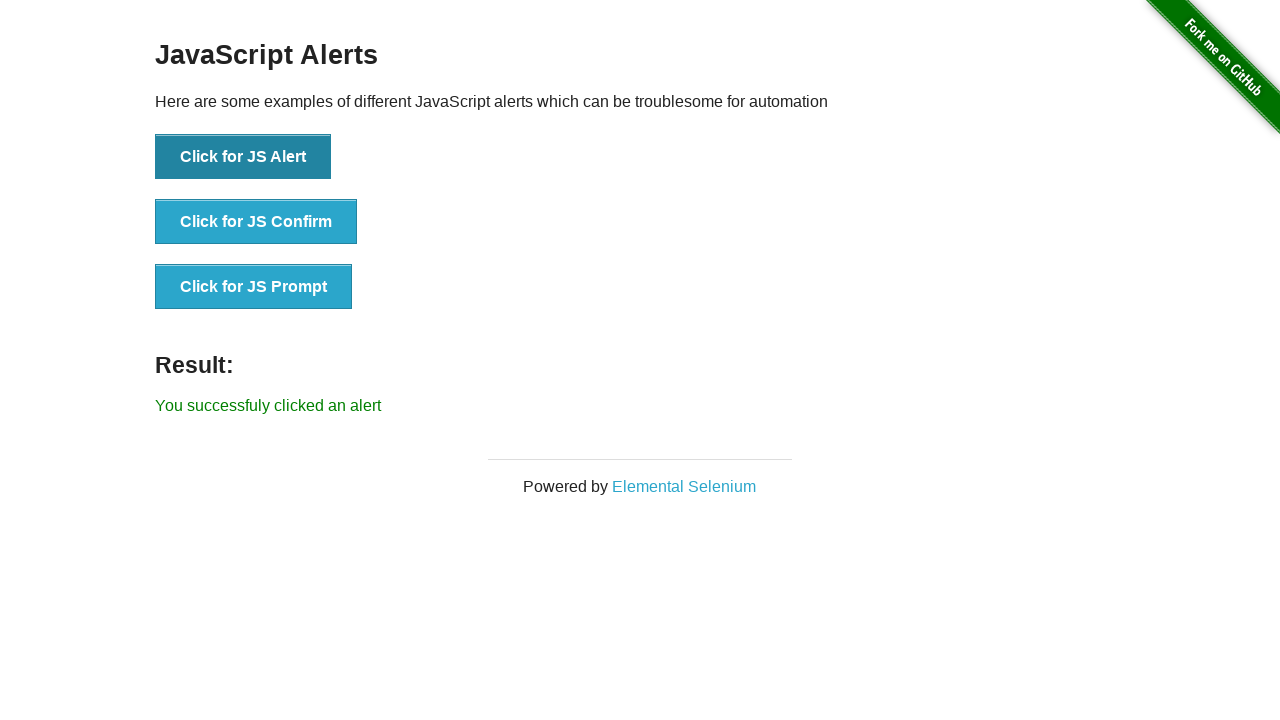

Retrieved dialog information from event
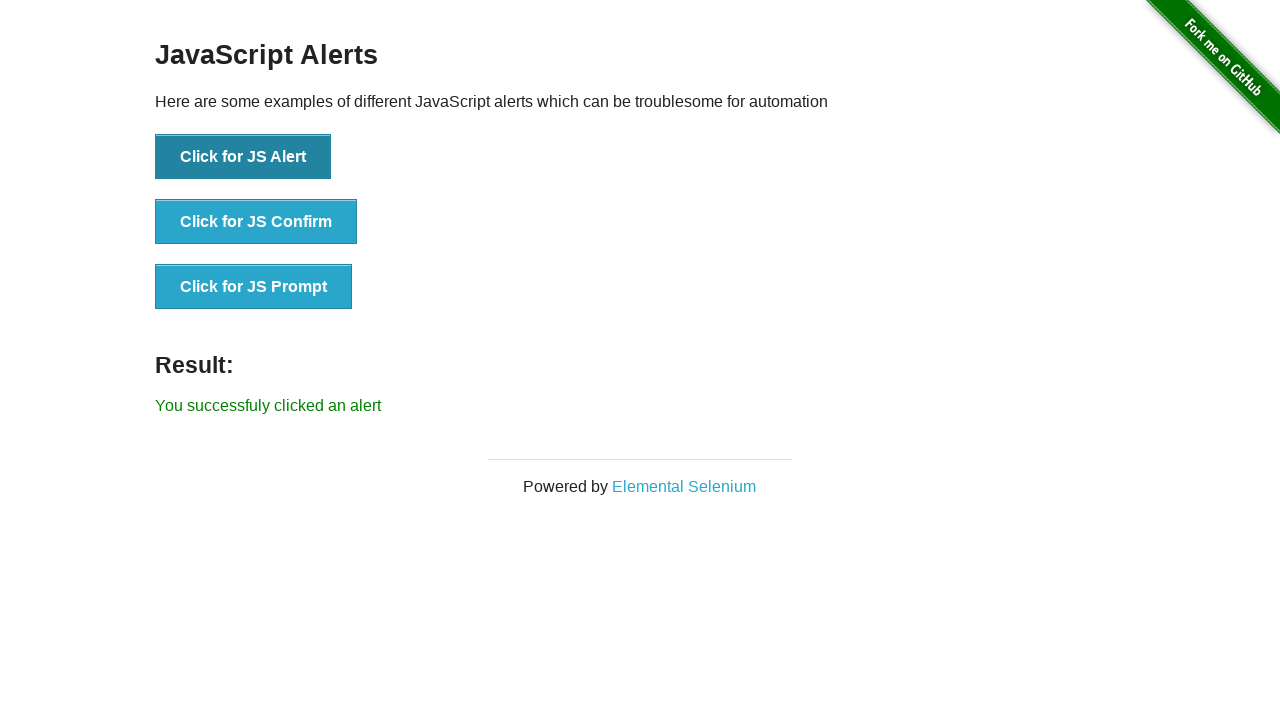

Verified alert message matches expected text 'I am a JS Alert'
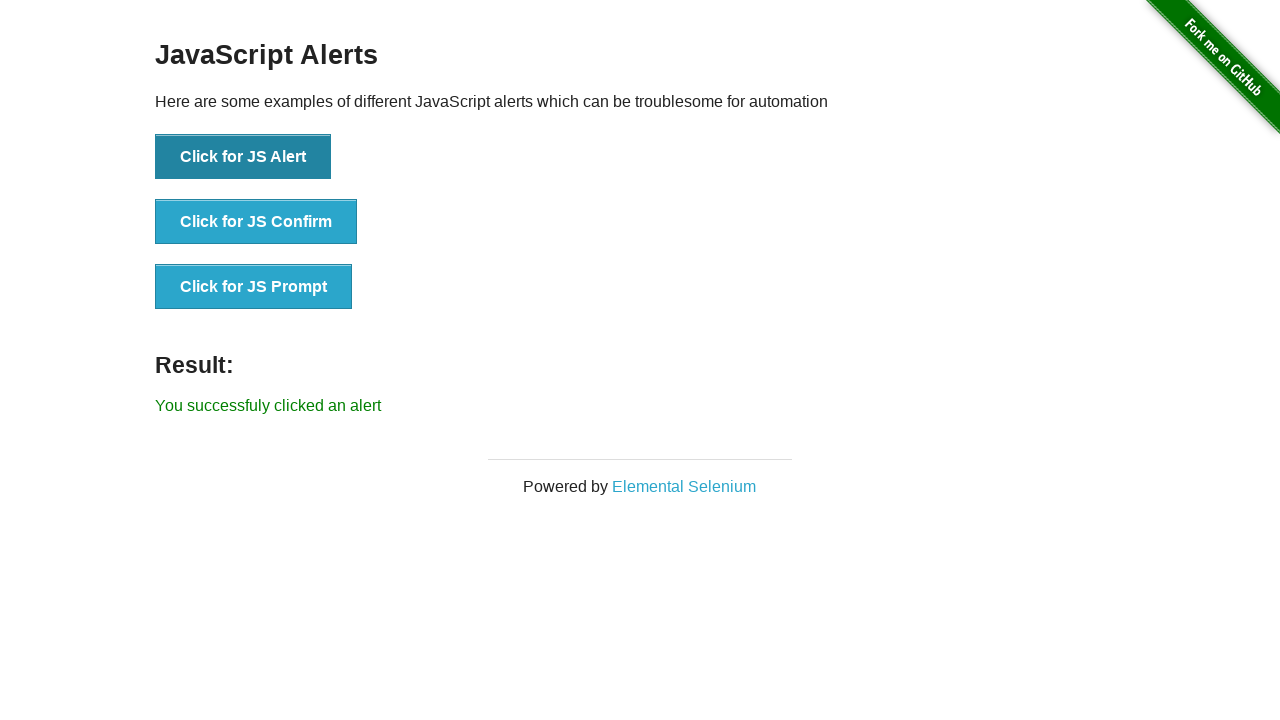

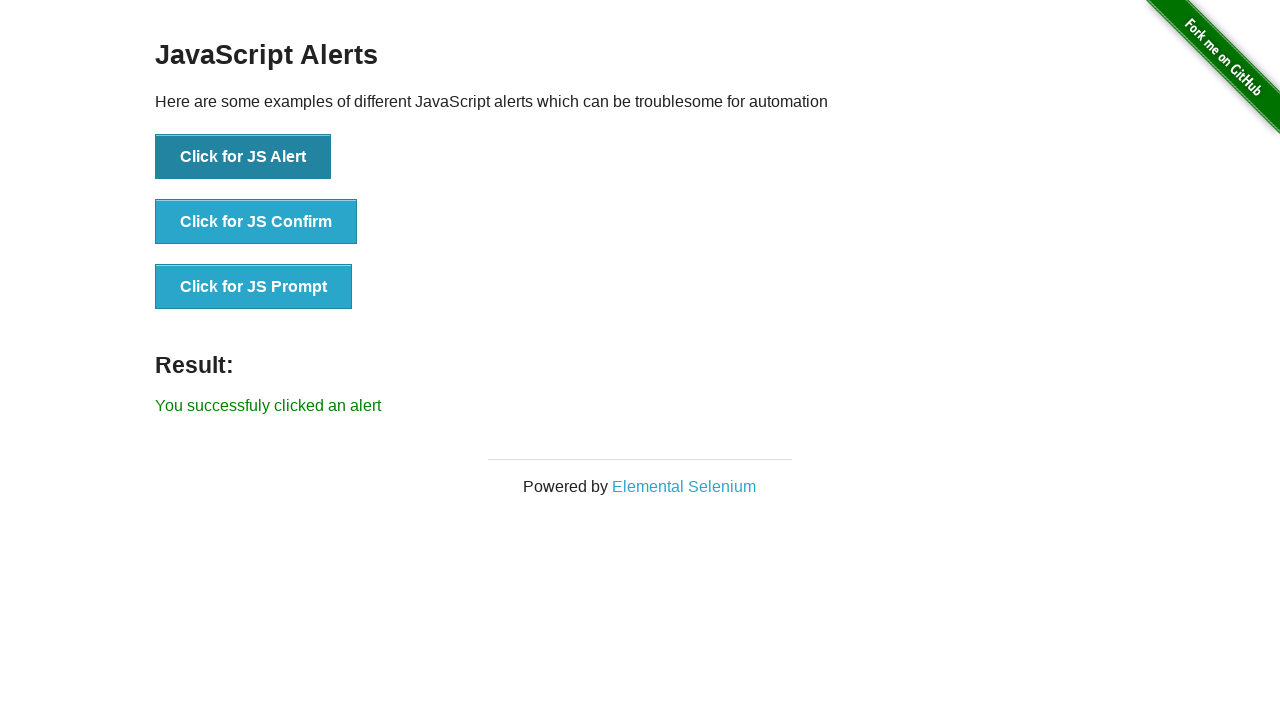